Tests window handle functionality by clicking a button to open multiple windows, then switching between windows based on their titles to find one containing "XPath"

Starting URL: https://www.hyrtutorials.com/p/window-handles-practice.html

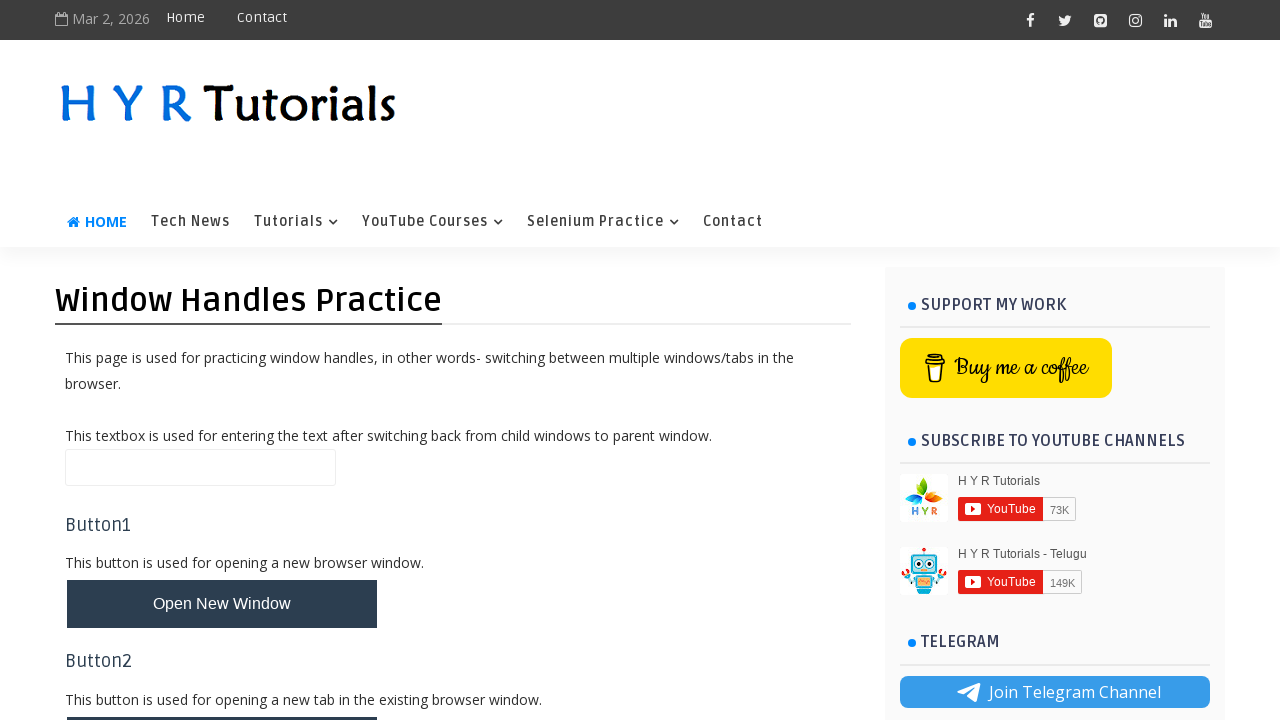

Clicked 'Open Multiple Windows' button at (222, 361) on xpath=//button[contains(text(), 'Open Multiple Windows')]
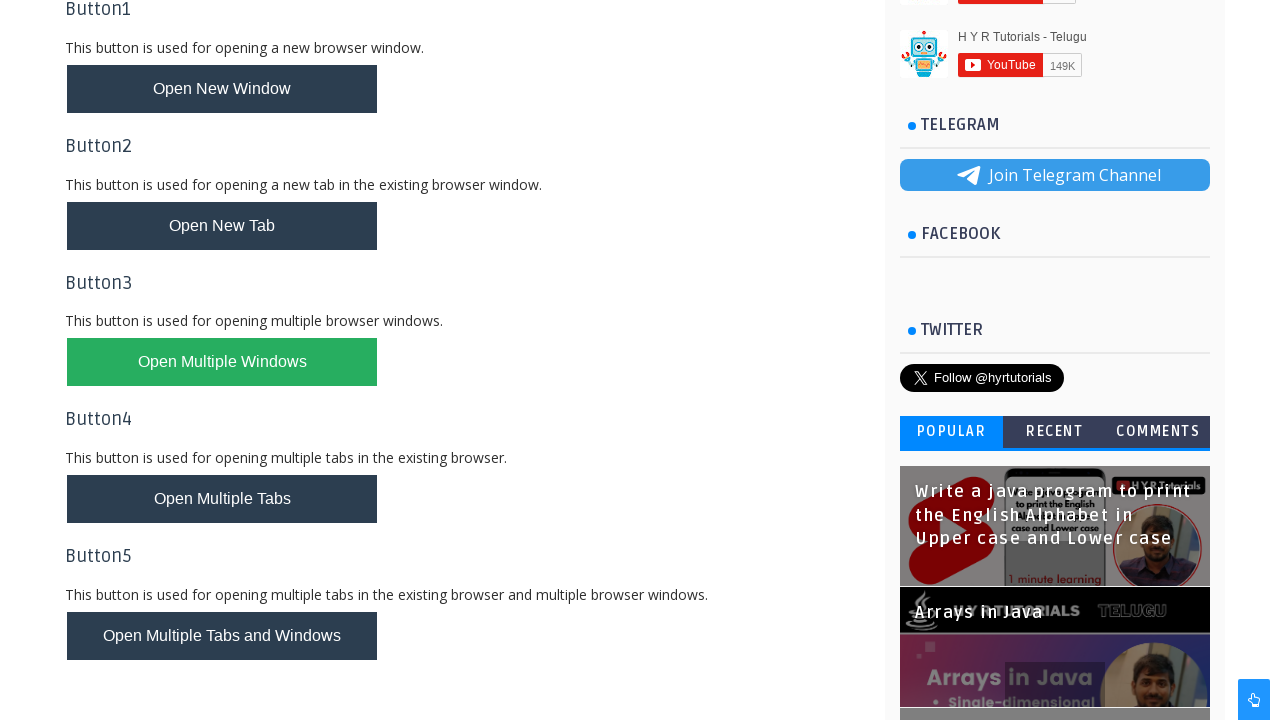

Waited 1000ms for new windows to open
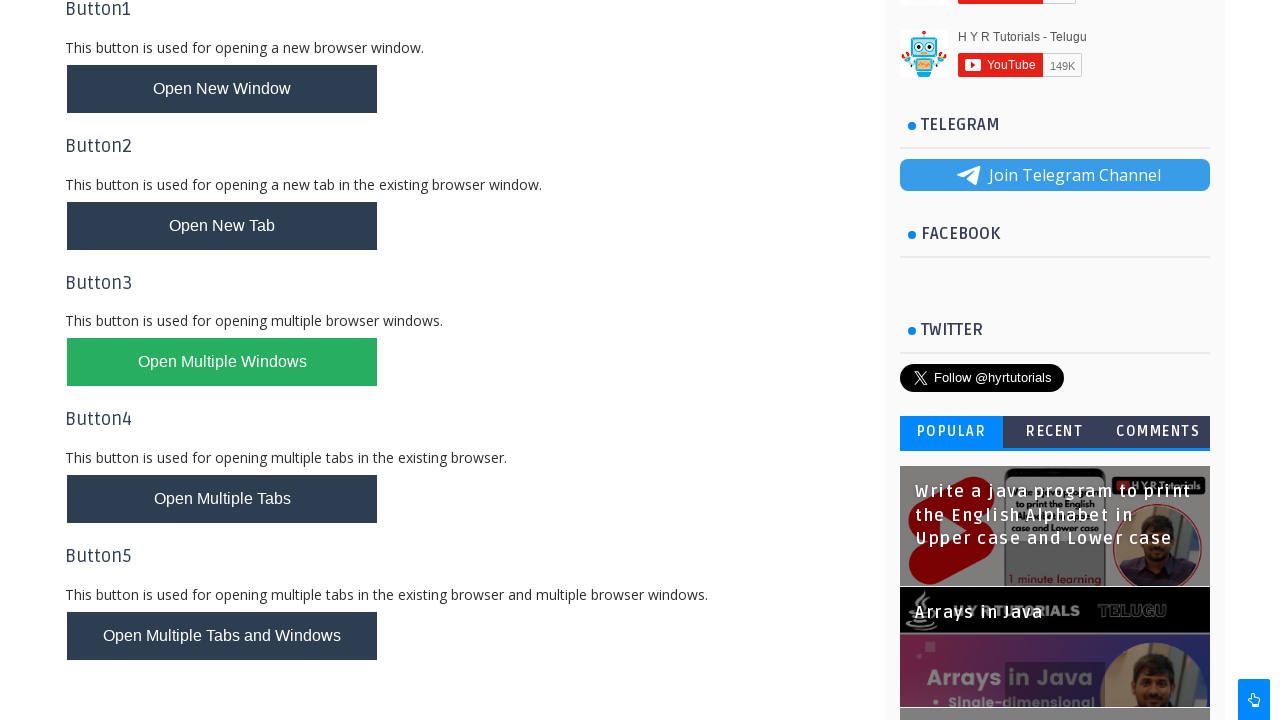

Retrieved all 3 pages from context
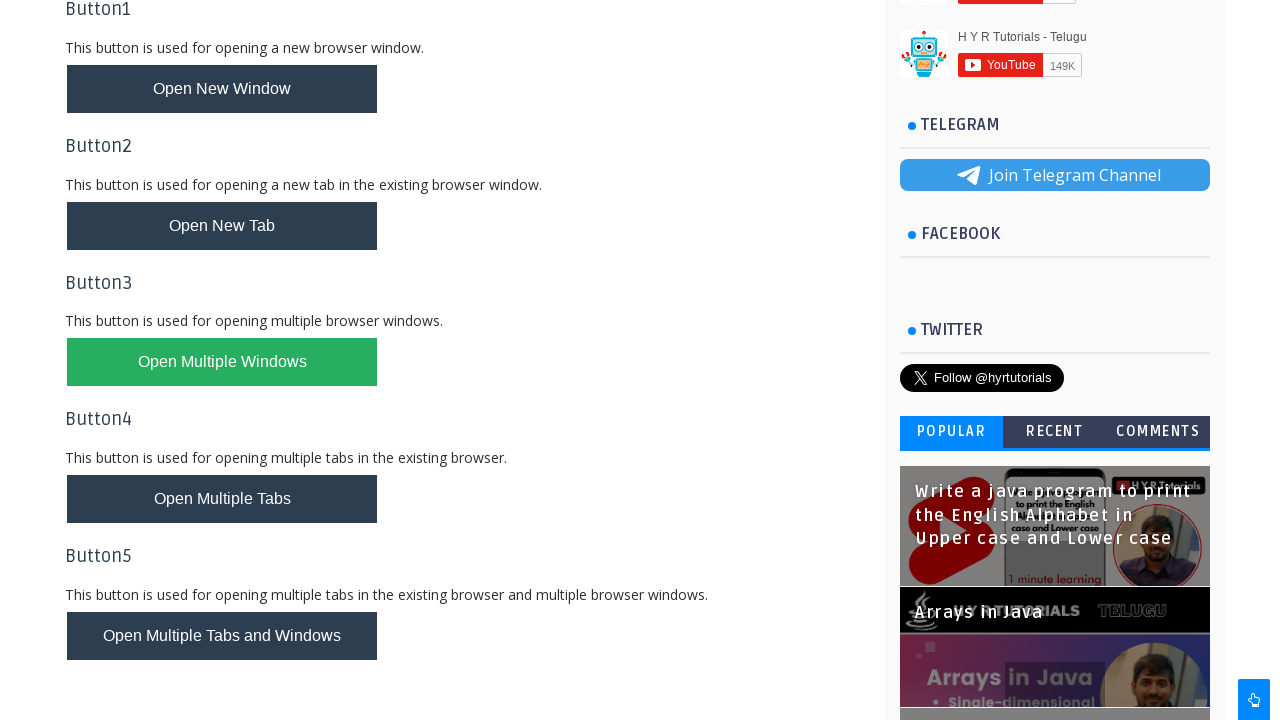

Found and switched to window with 'XPath' in title: XPath Practice - H Y R Tutorials
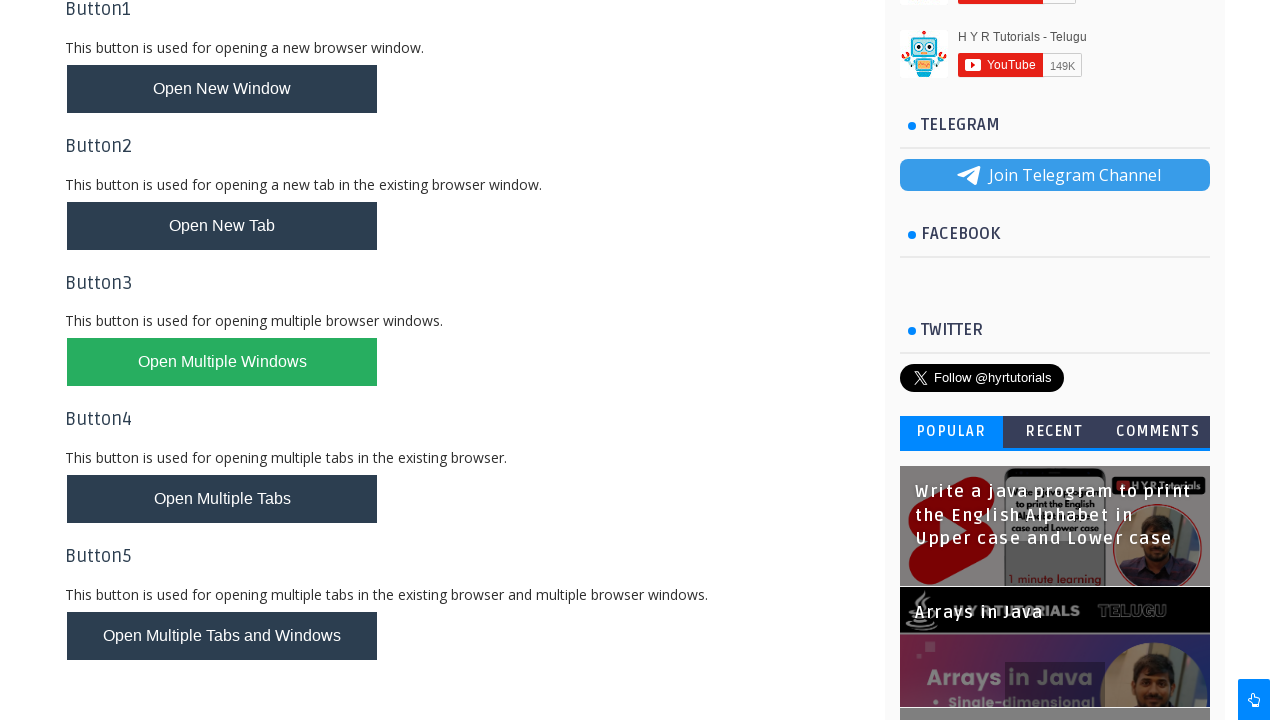

Switched back to parent window: Window Handles Practice - H Y R Tutorials
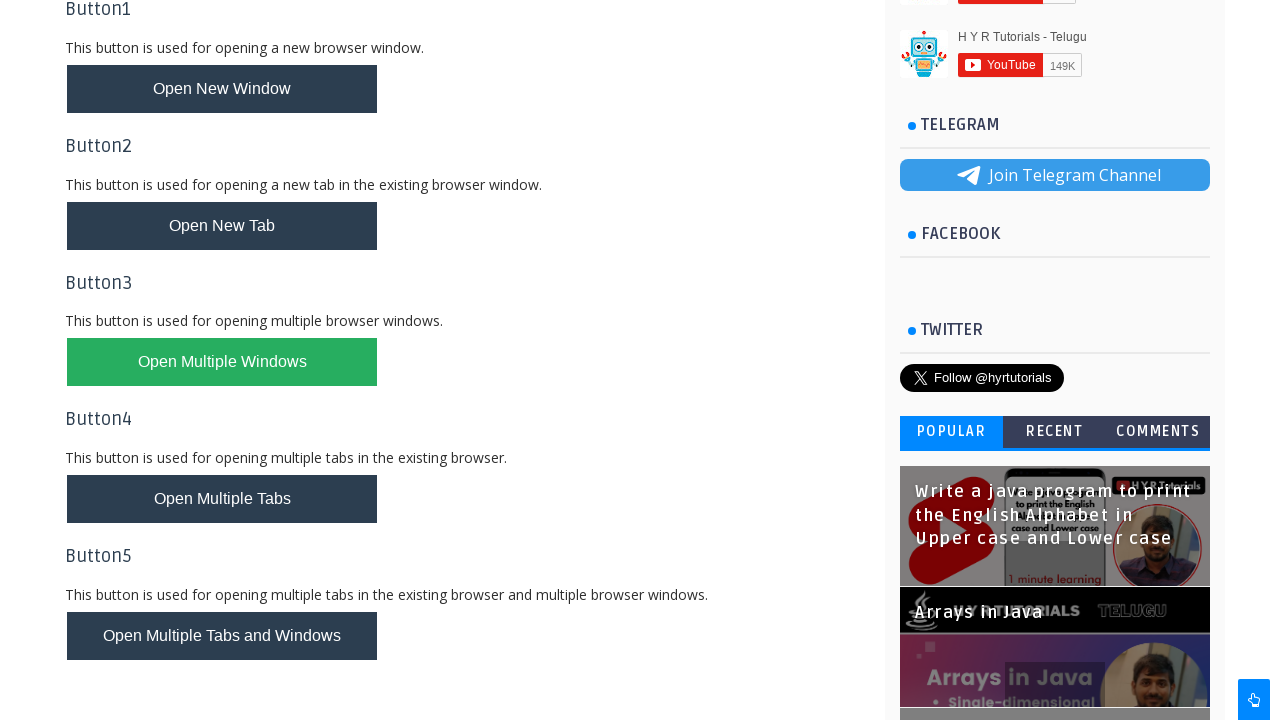

Verified parent page is active by finding 'Open Multiple Windows' button
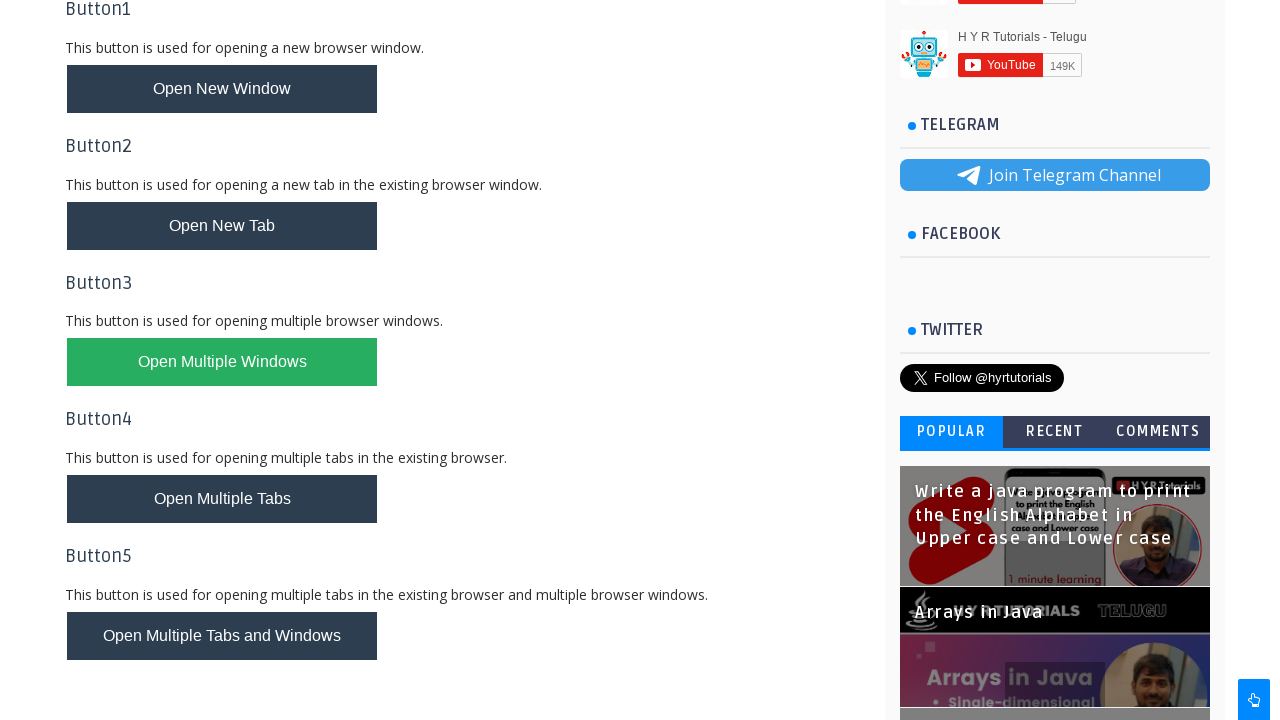

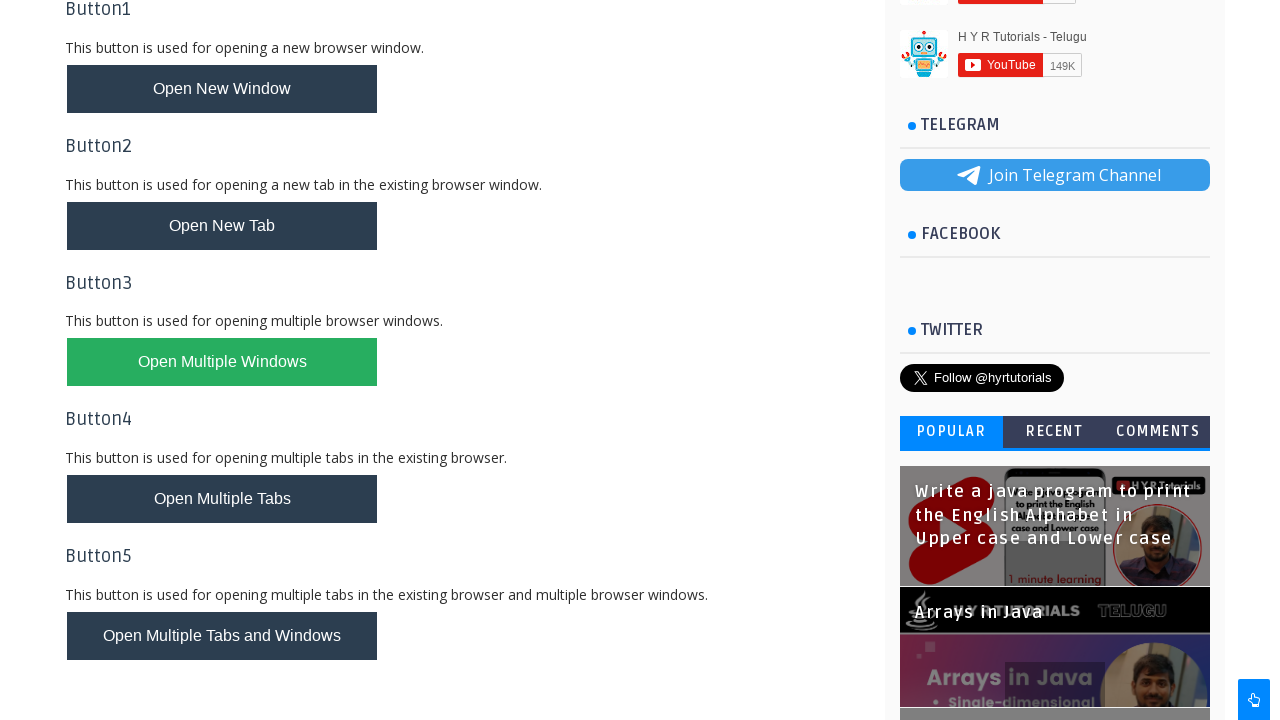